Tests dropdown selection functionality by selecting different options using various methods (by index, value, and visible text)

Starting URL: https://demoqa.com/select-menu

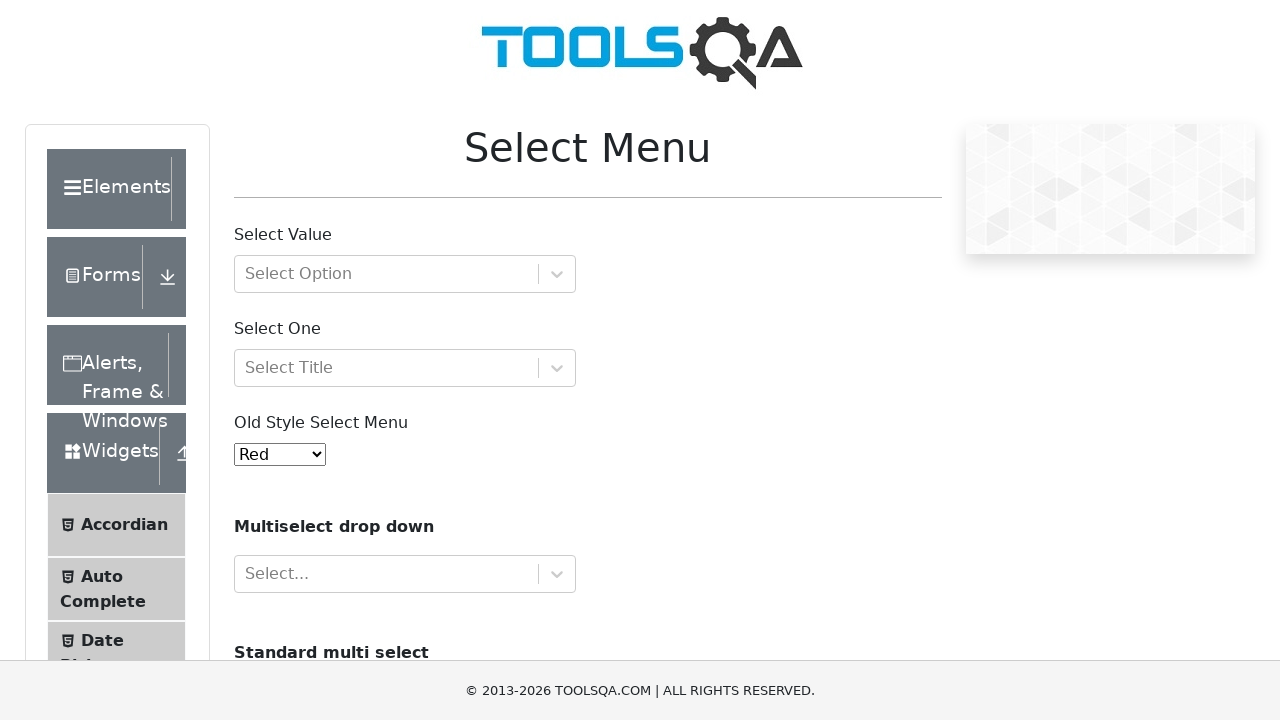

Selected option by index 1 (Blue) from dropdown menu on select#oldSelectMenu
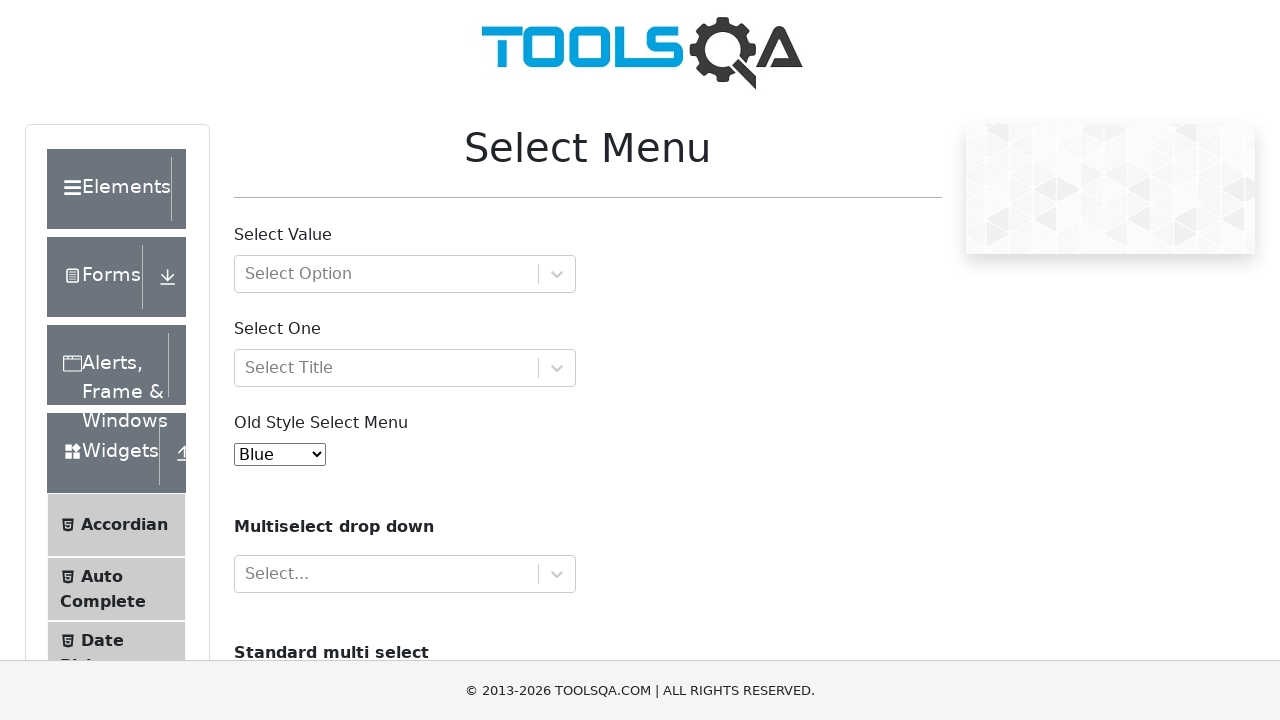

Selected option by value '4' (Purple) from dropdown menu on select#oldSelectMenu
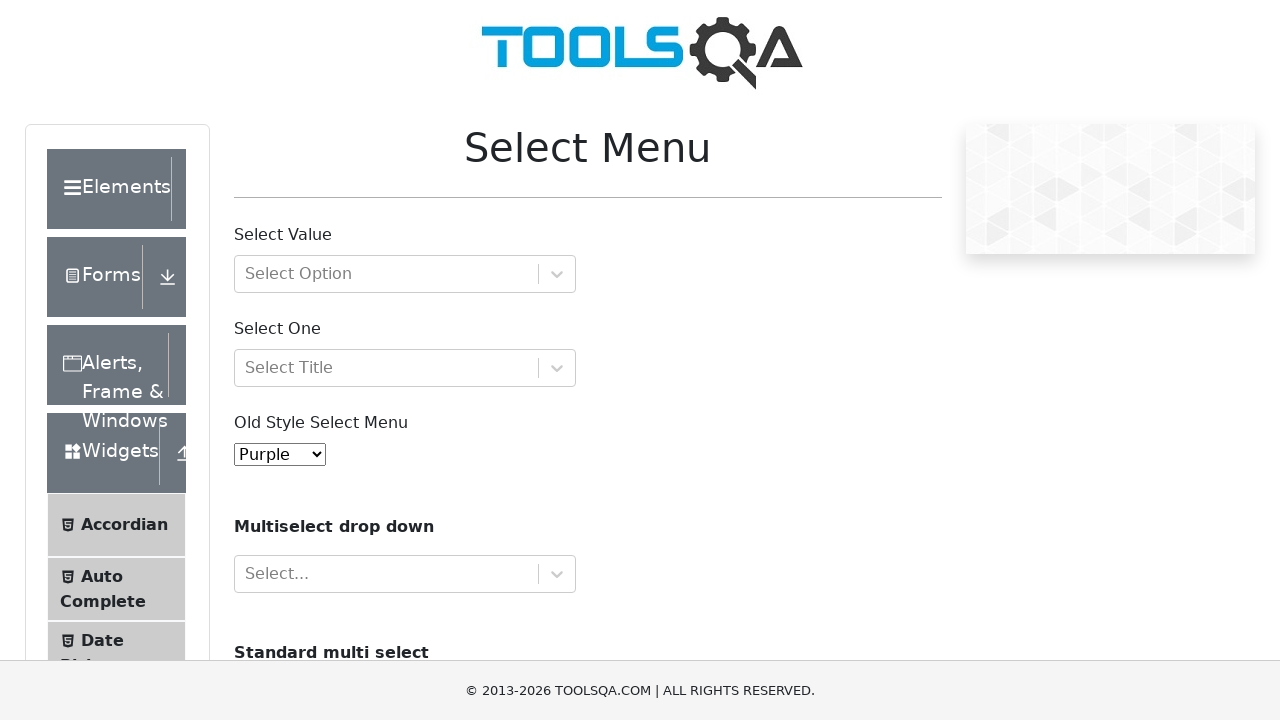

Selected option by visible text 'Aqua' from dropdown menu on select#oldSelectMenu
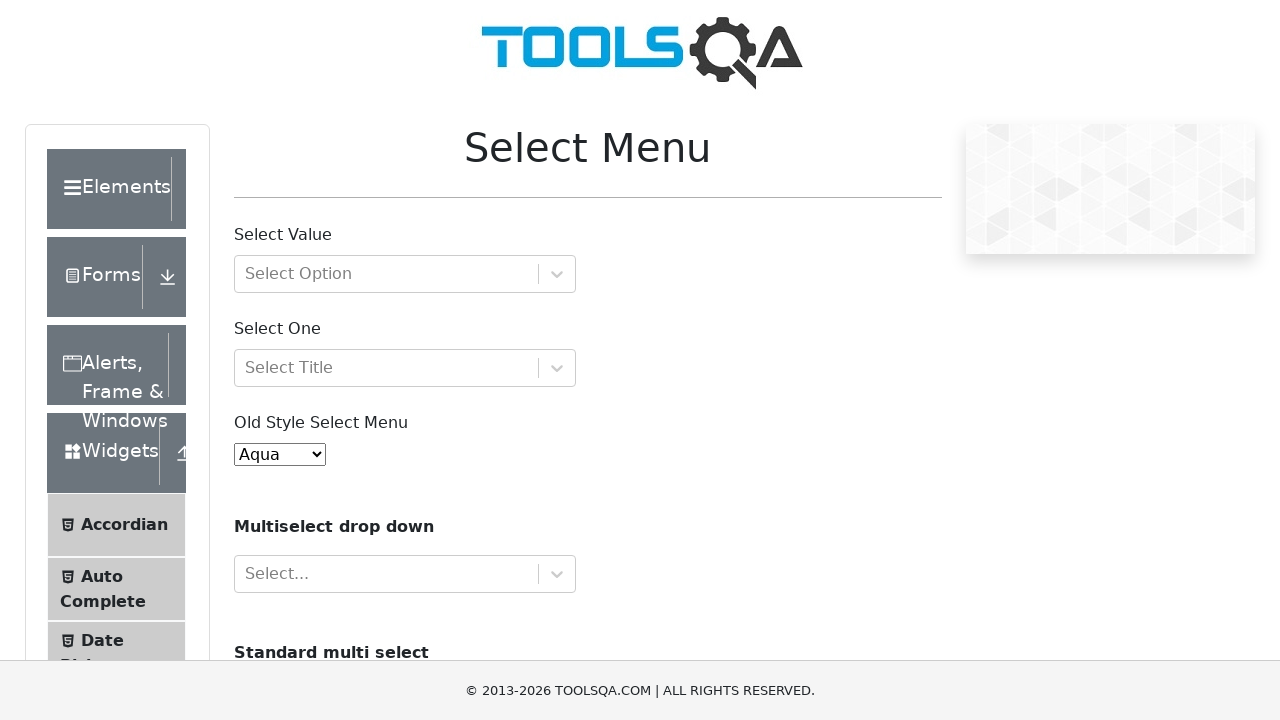

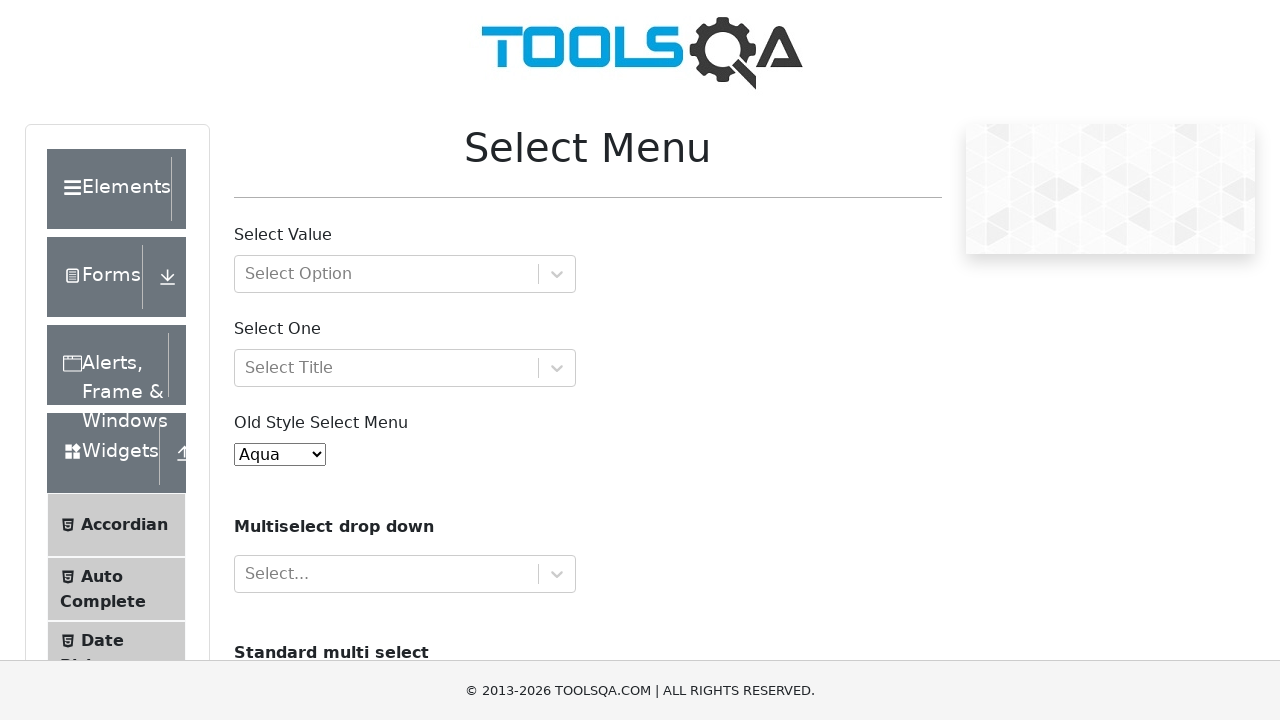